Tests the Click Me button functionality by clicking it and verifying the dynamic click confirmation message appears.

Starting URL: https://demoqa.com/buttons

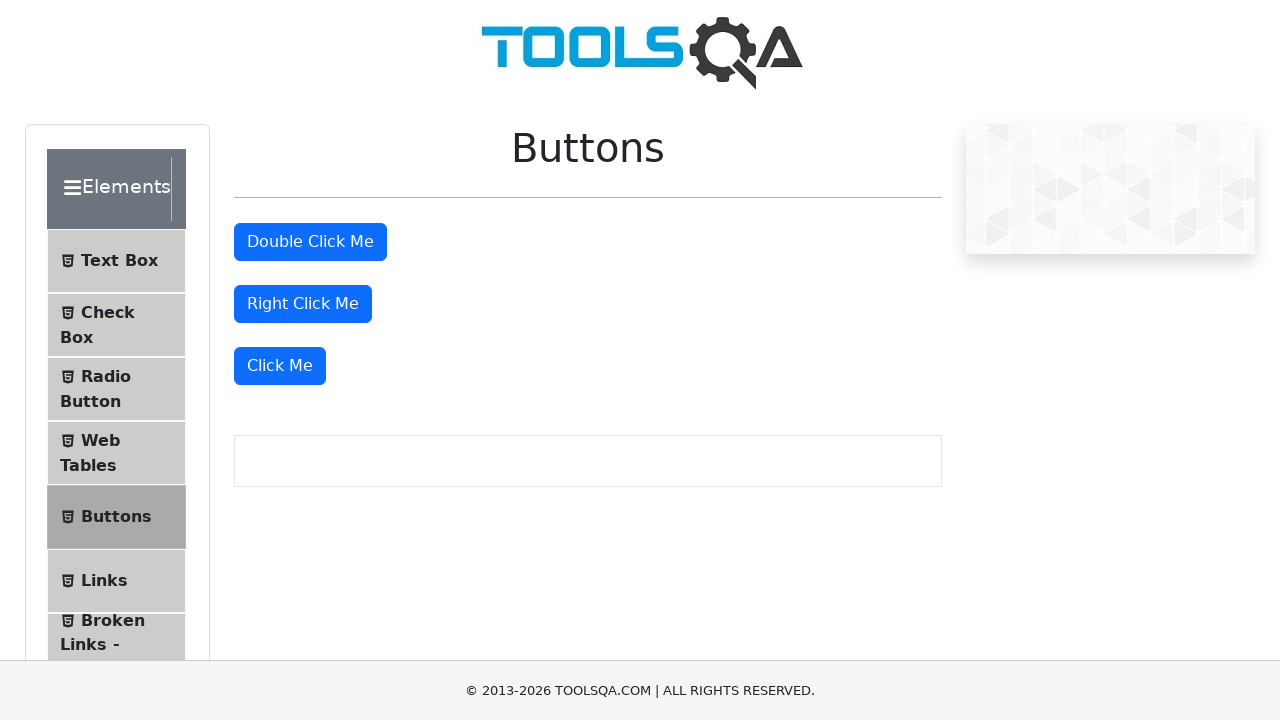

Waited for page to fully load
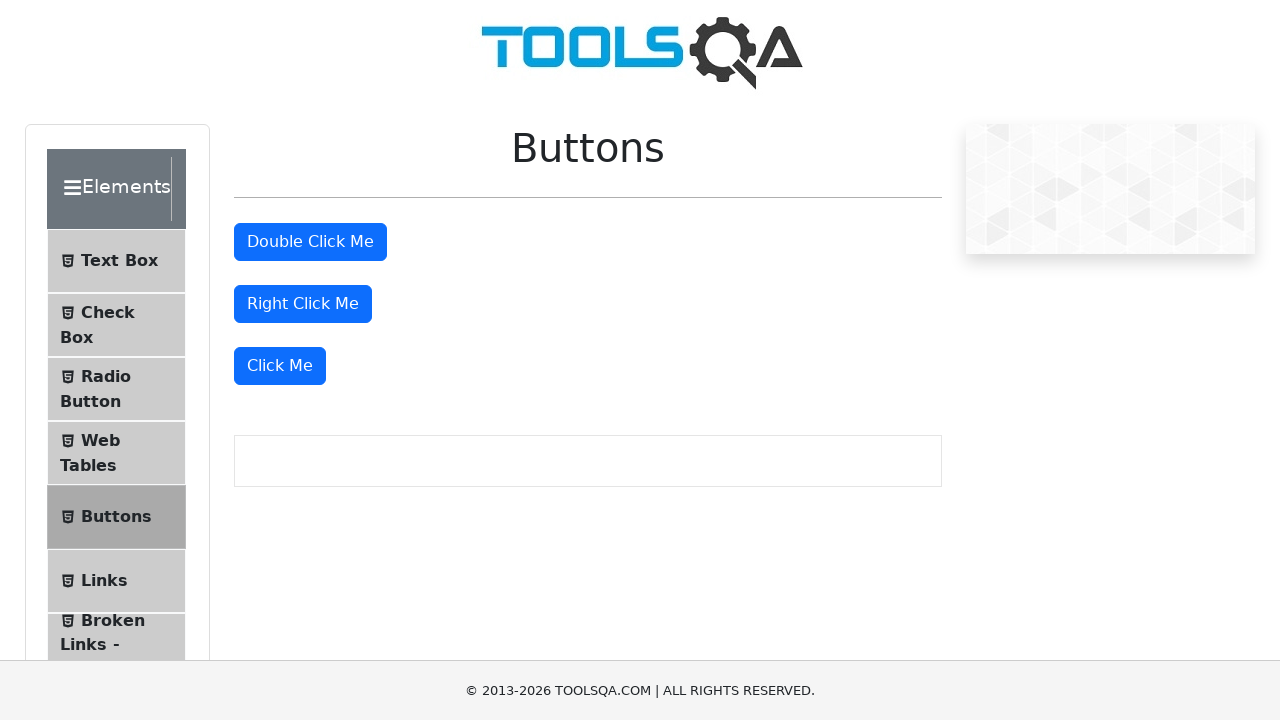

Clicked the 'Click Me' button at (280, 366) on internal:role=button[name="Click Me"s]
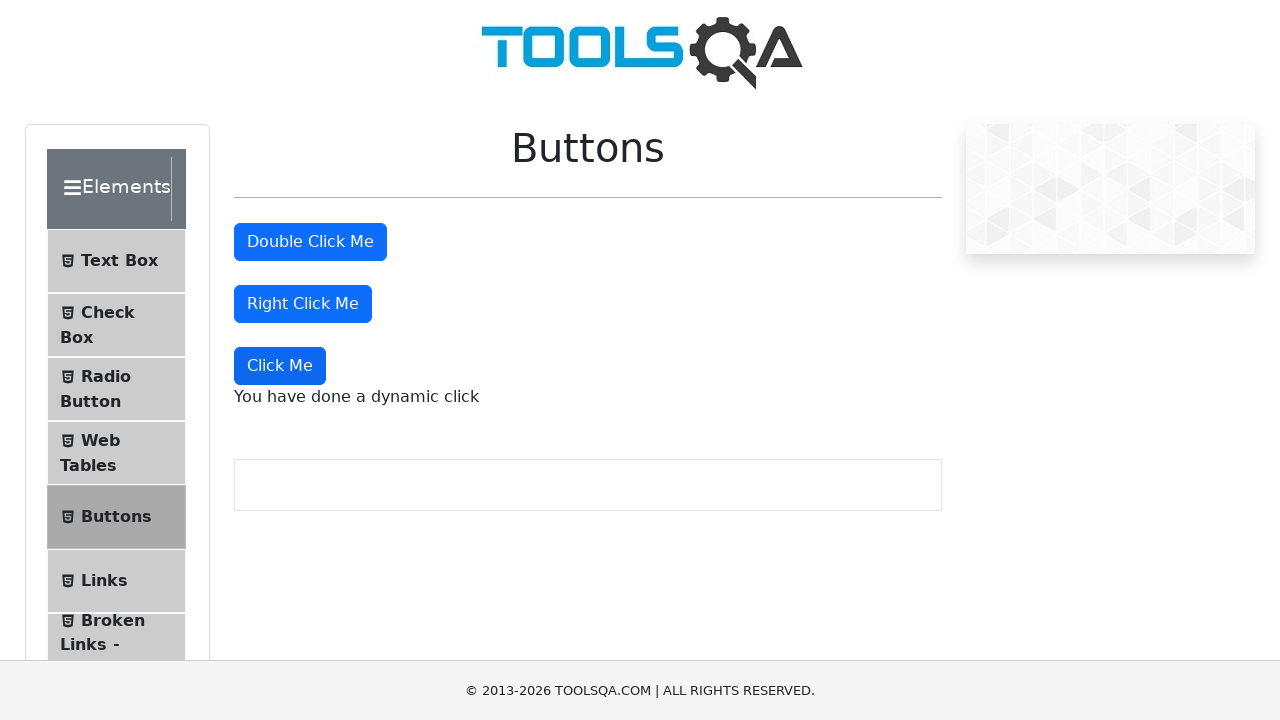

Waited for dynamic click message to appear
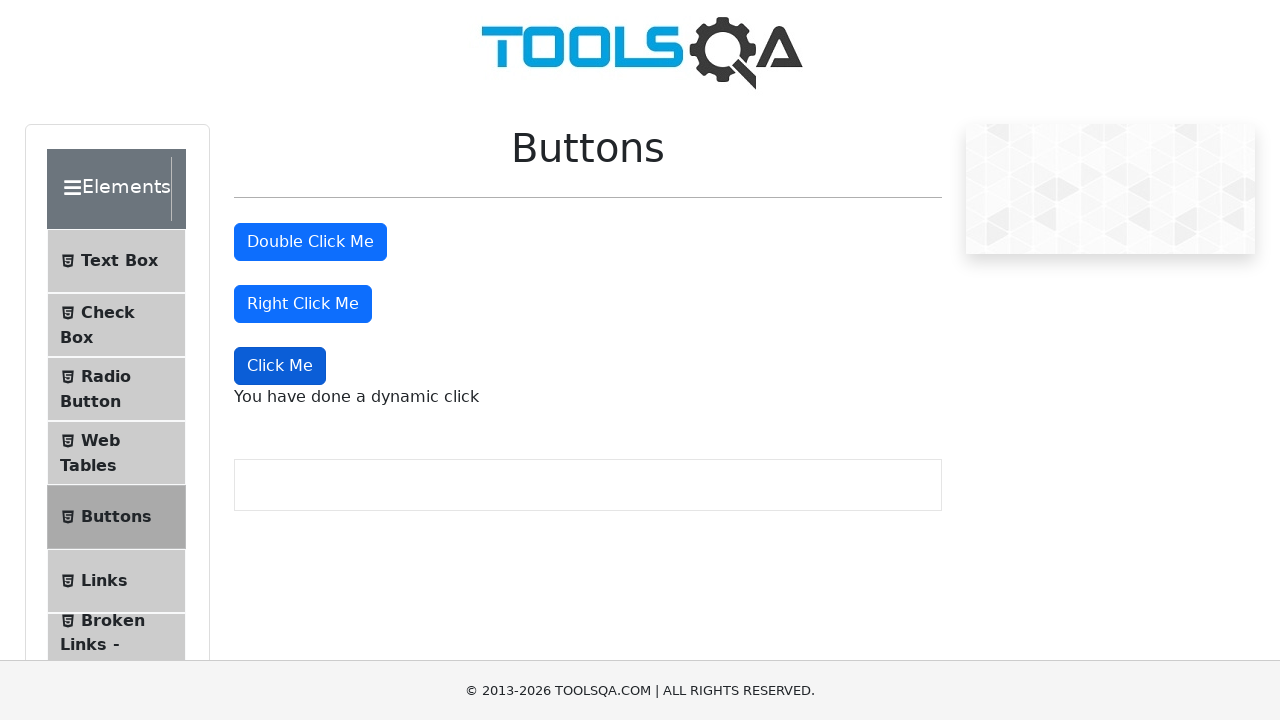

Verified 'You have done a dynamic click' message is displayed
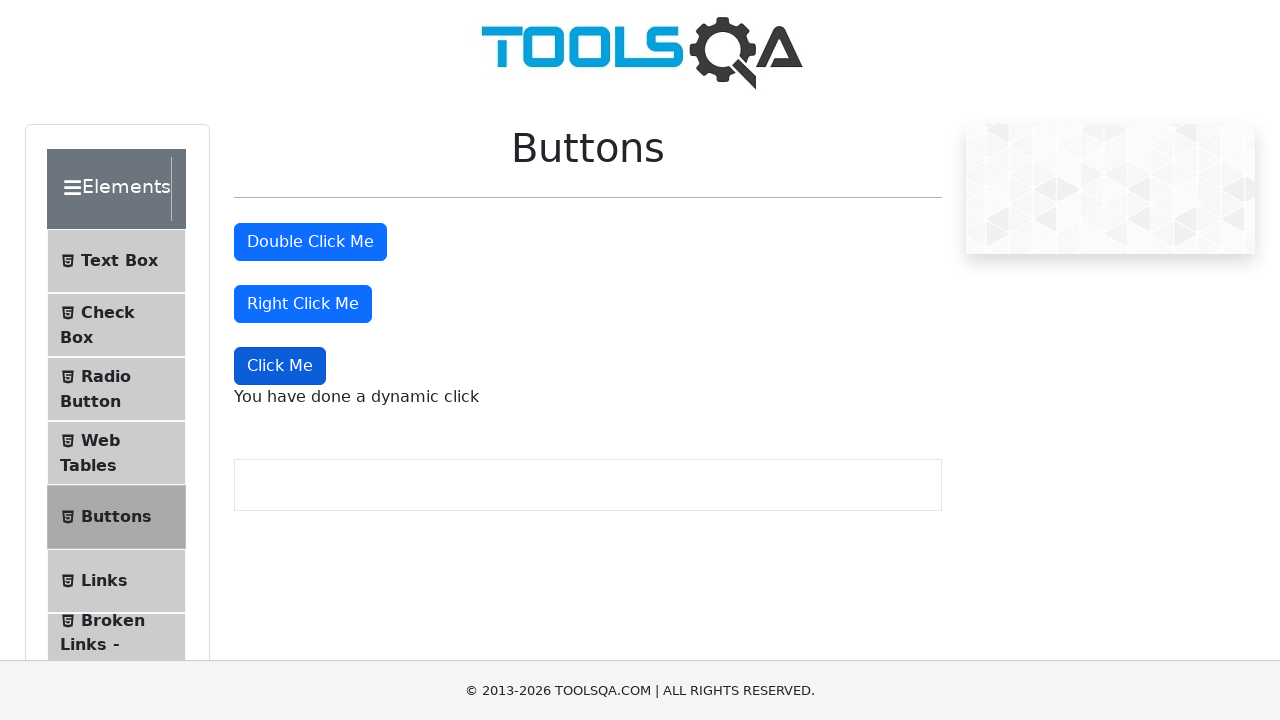

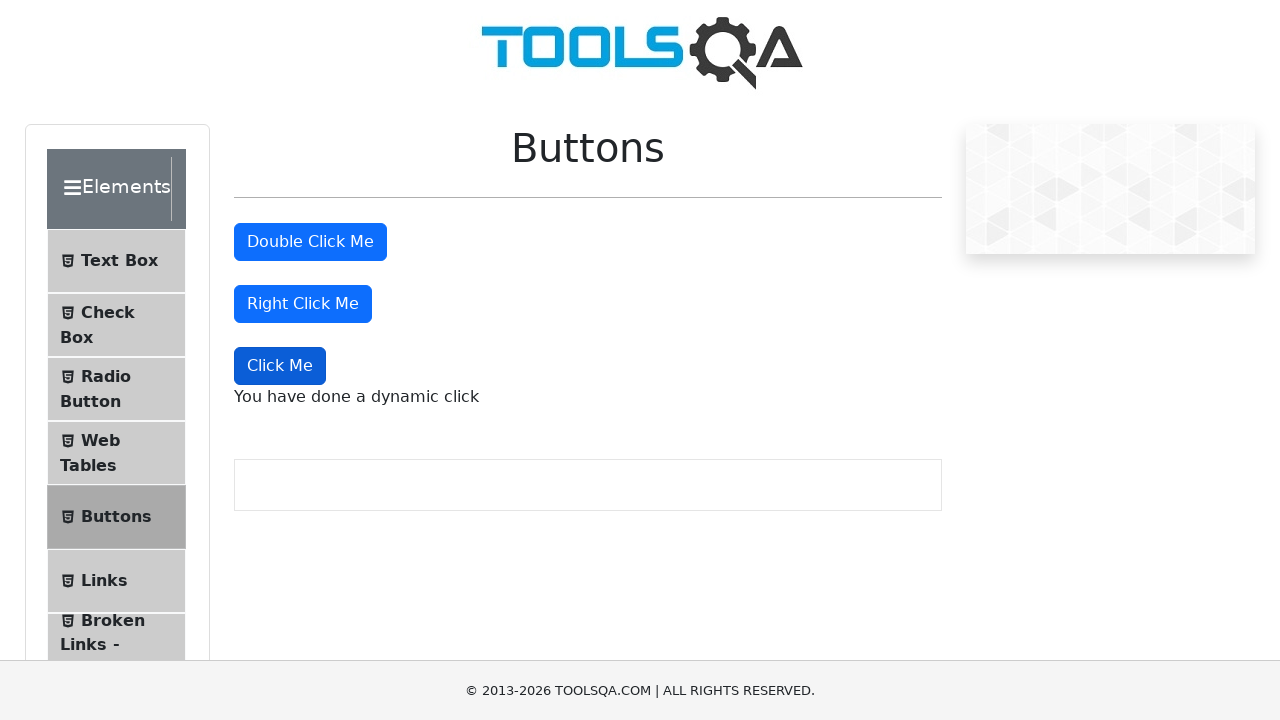